Tests checkbox functionality by navigating to the checkboxes page and toggling both checkboxes

Starting URL: http://the-internet.herokuapp.com/

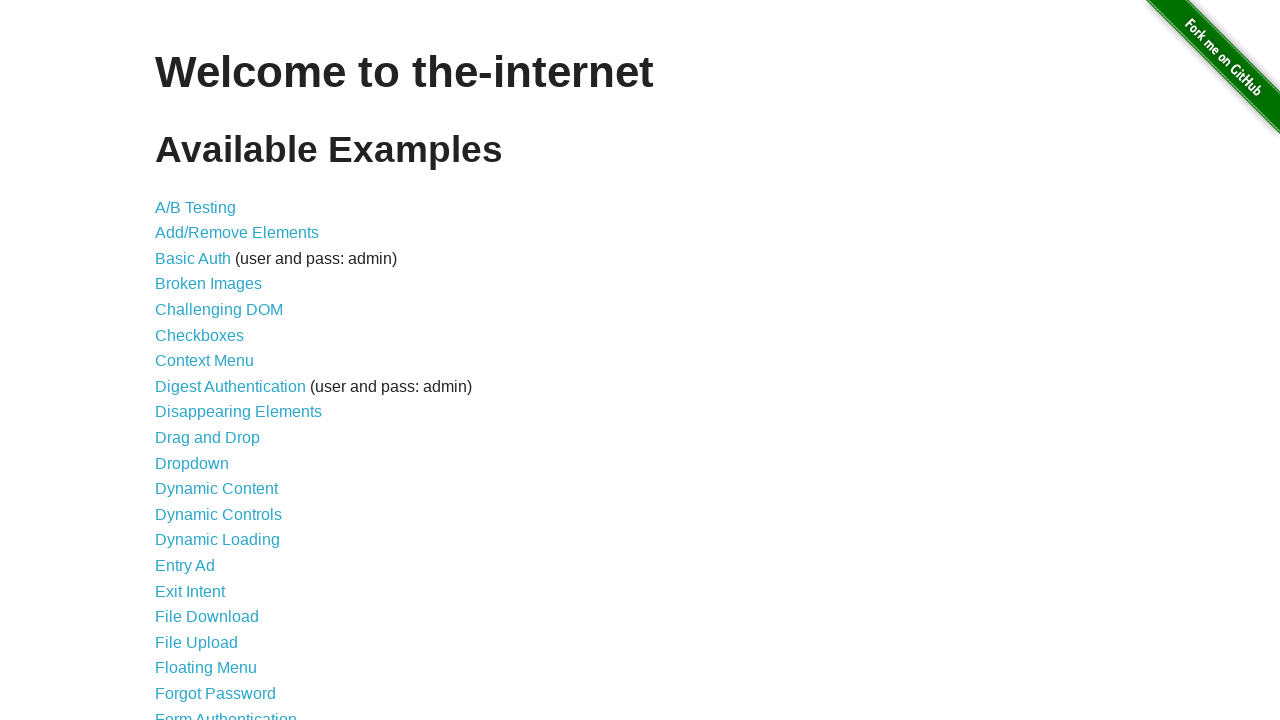

Navigated to the-internet.herokuapp.com homepage
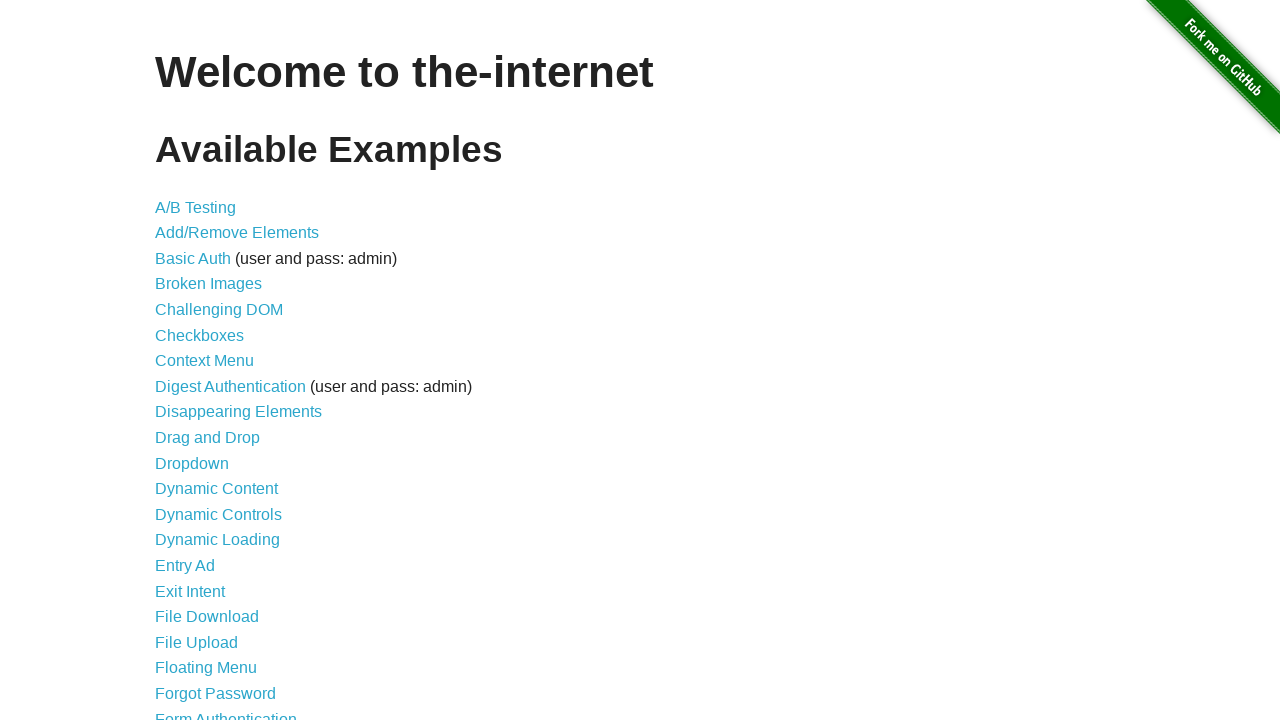

Clicked on Checkboxes link to navigate to checkboxes page at (200, 335) on text=Checkboxes
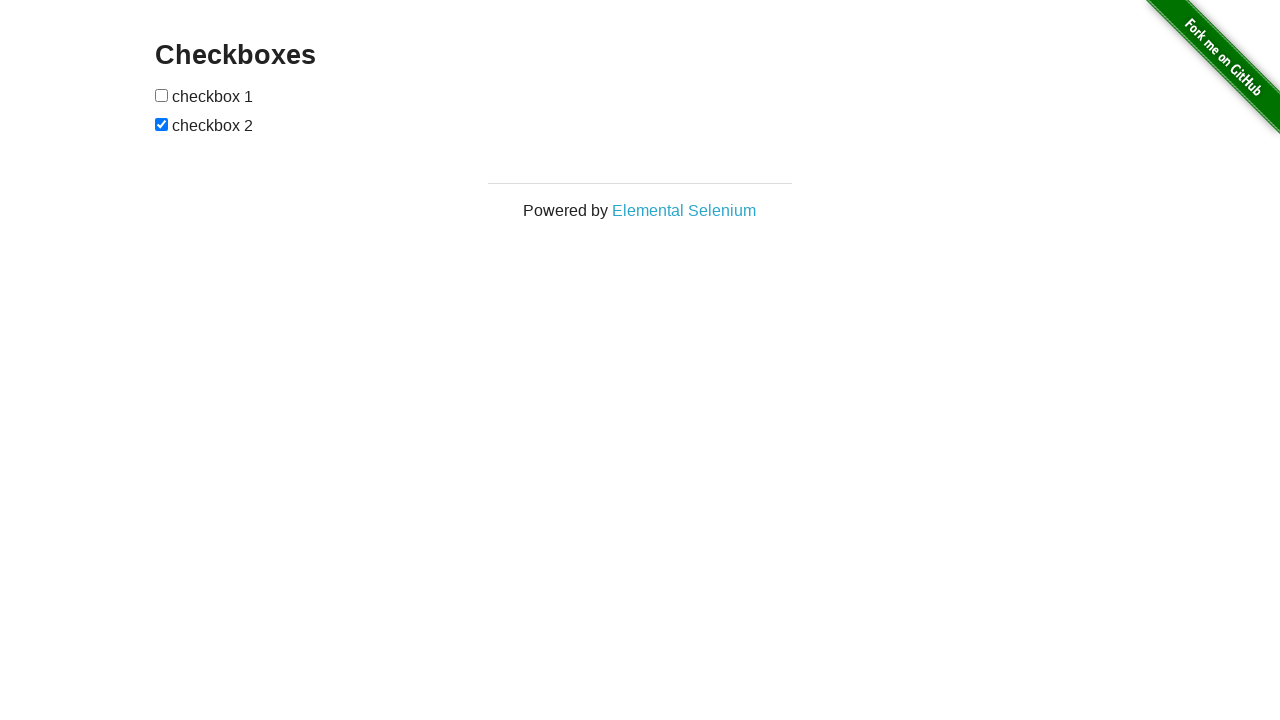

Toggled first checkbox at (162, 95) on xpath=(//INPUT[@type='checkbox'])[1]
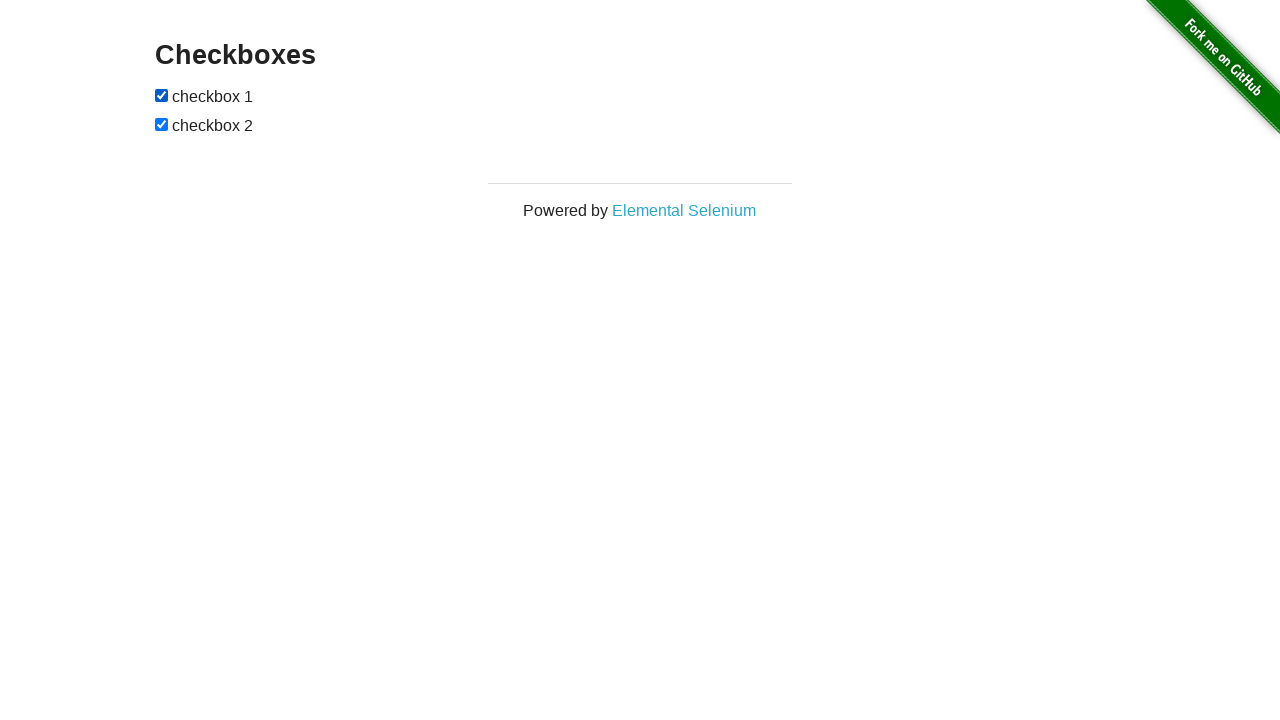

Toggled second checkbox at (162, 124) on xpath=(//INPUT[@type='checkbox'])[2]
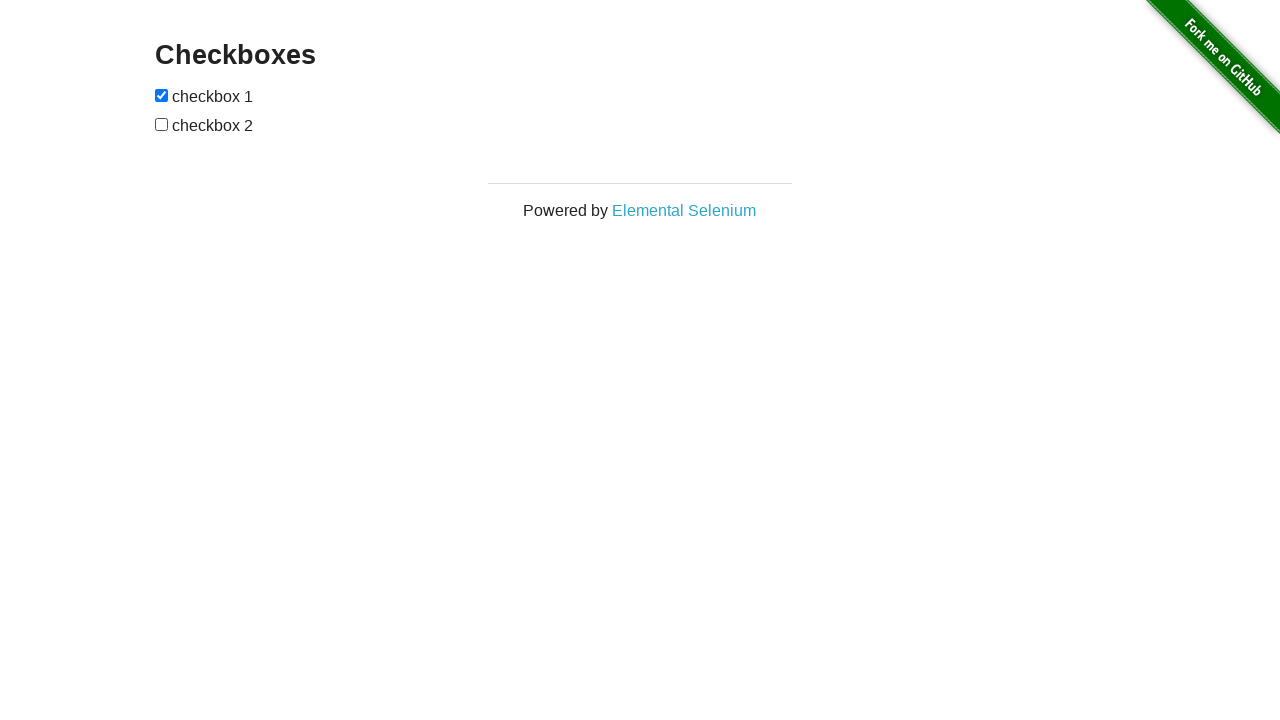

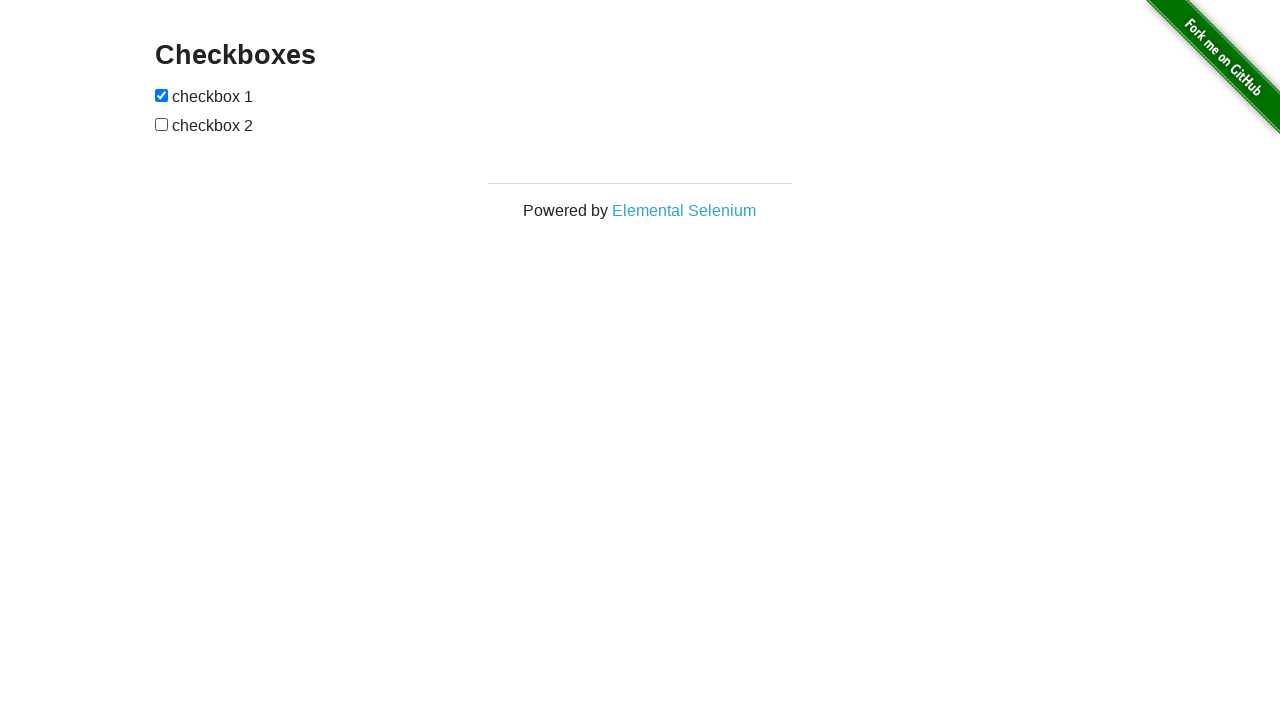